Hovers over the language picker button to verify the tooltip hint displays correctly

Starting URL: https://booking.com

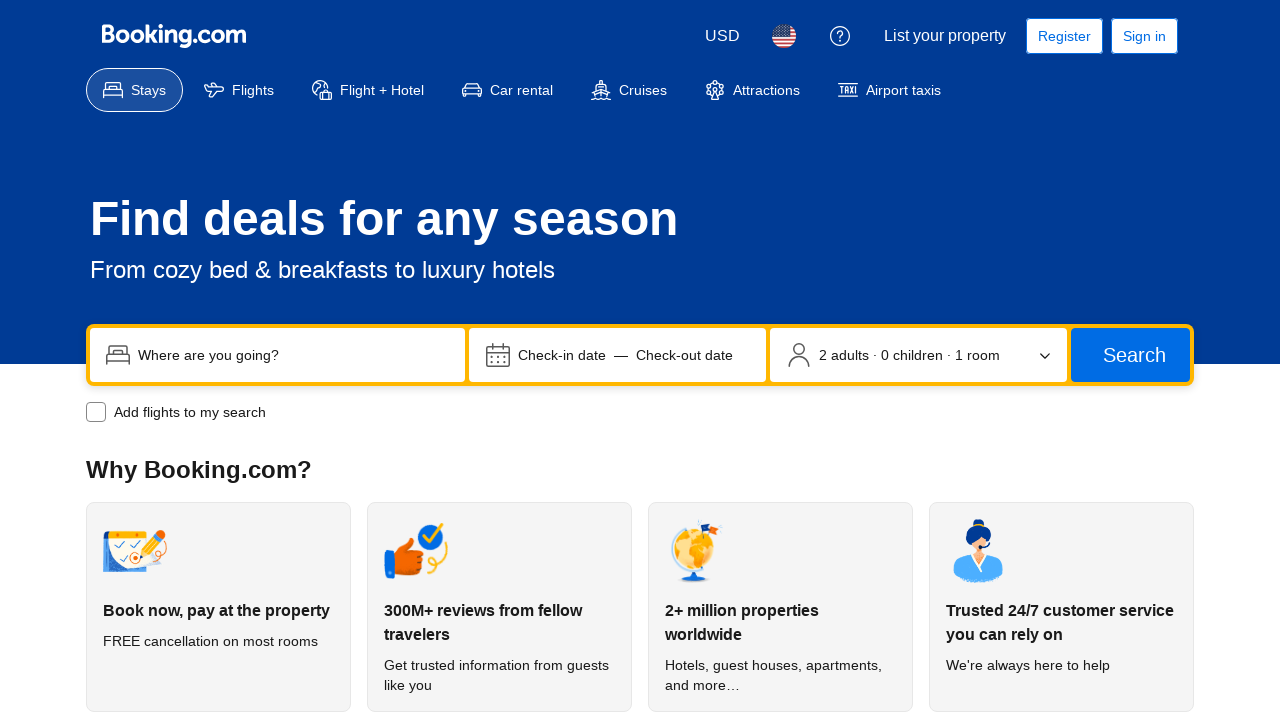

Sign-in alert not found or already dismissed on //button[@aria-label='Dismiss sign-in info.']
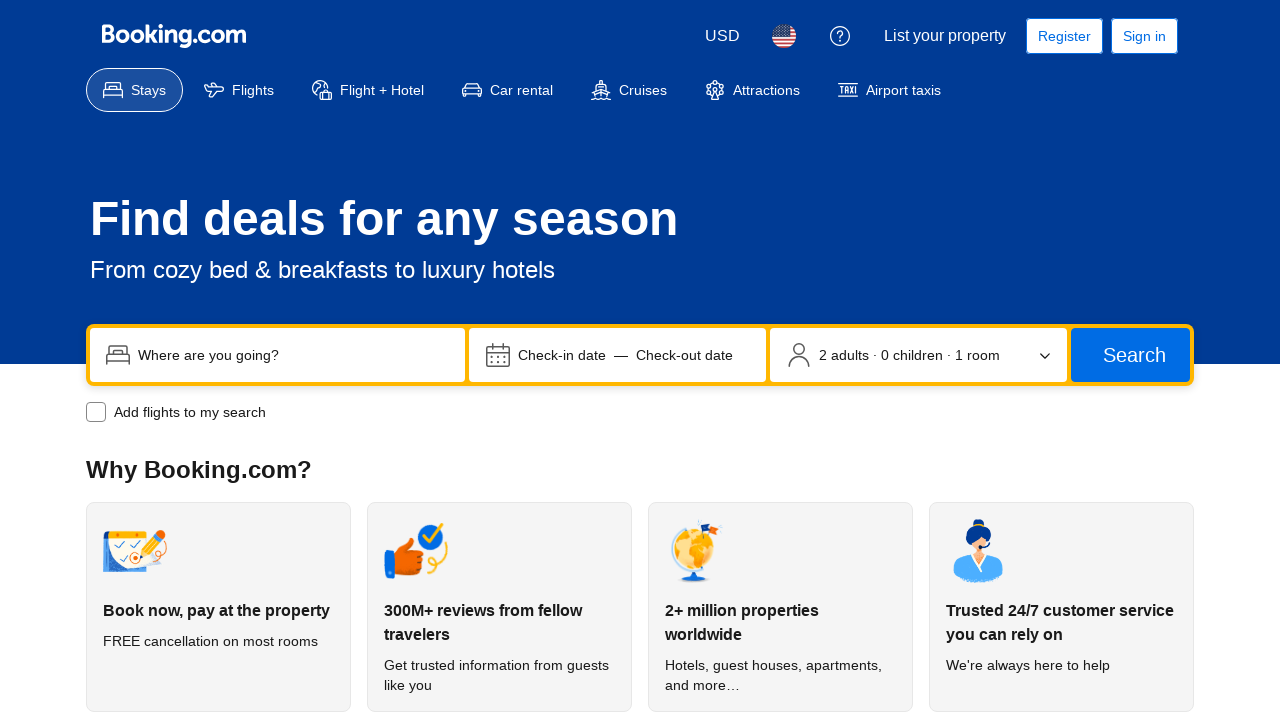

Hovered over language picker button at (784, 36) on xpath=//button[@data-testid='header-language-picker-trigger']
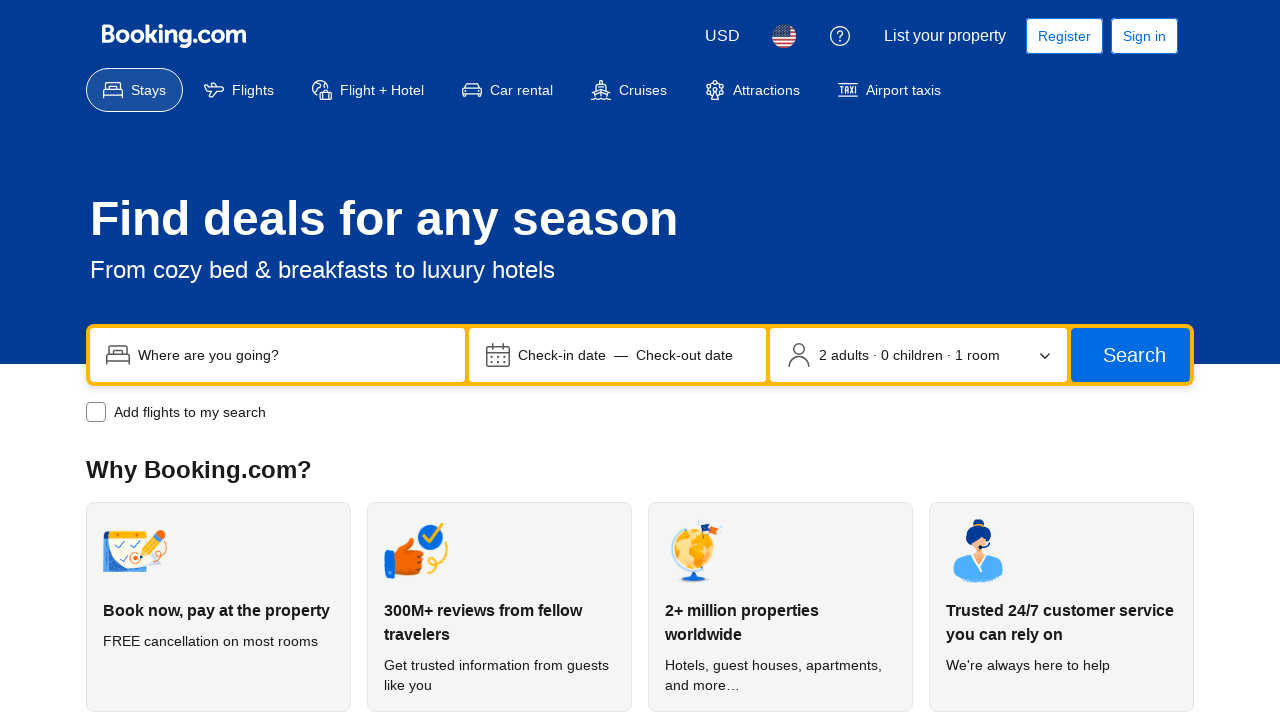

Language tooltip hint 'Select your language' appeared
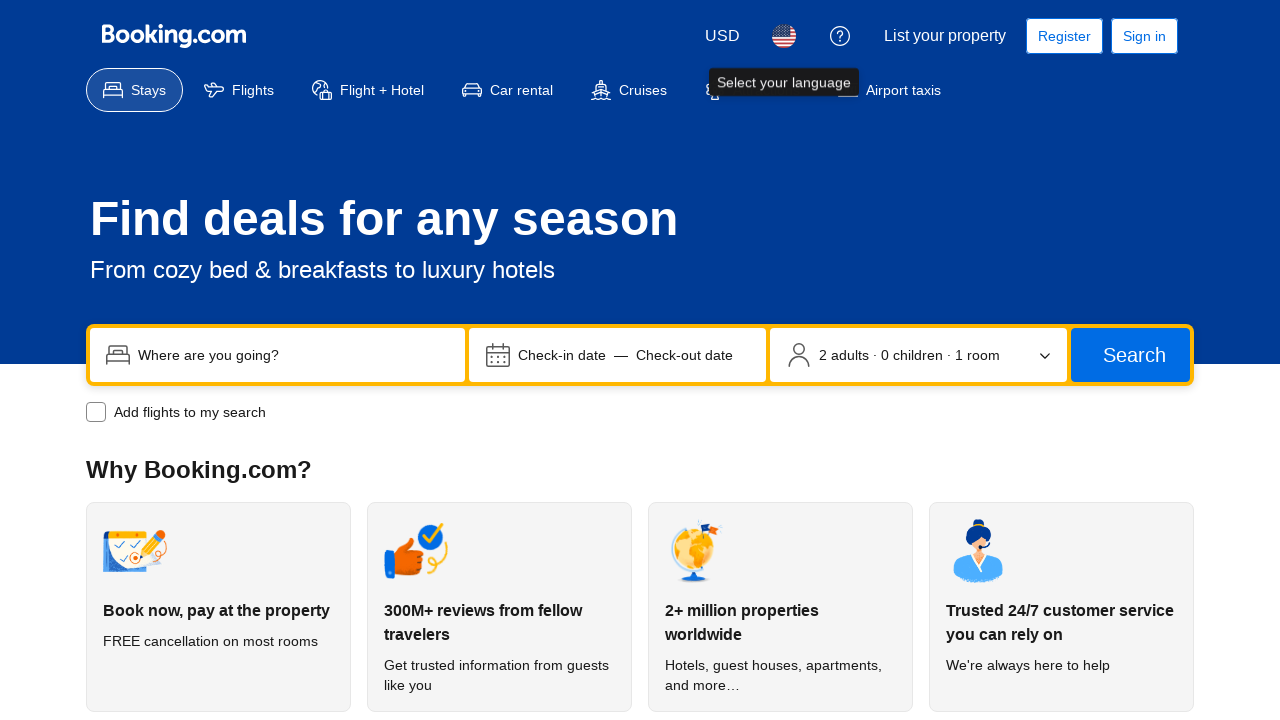

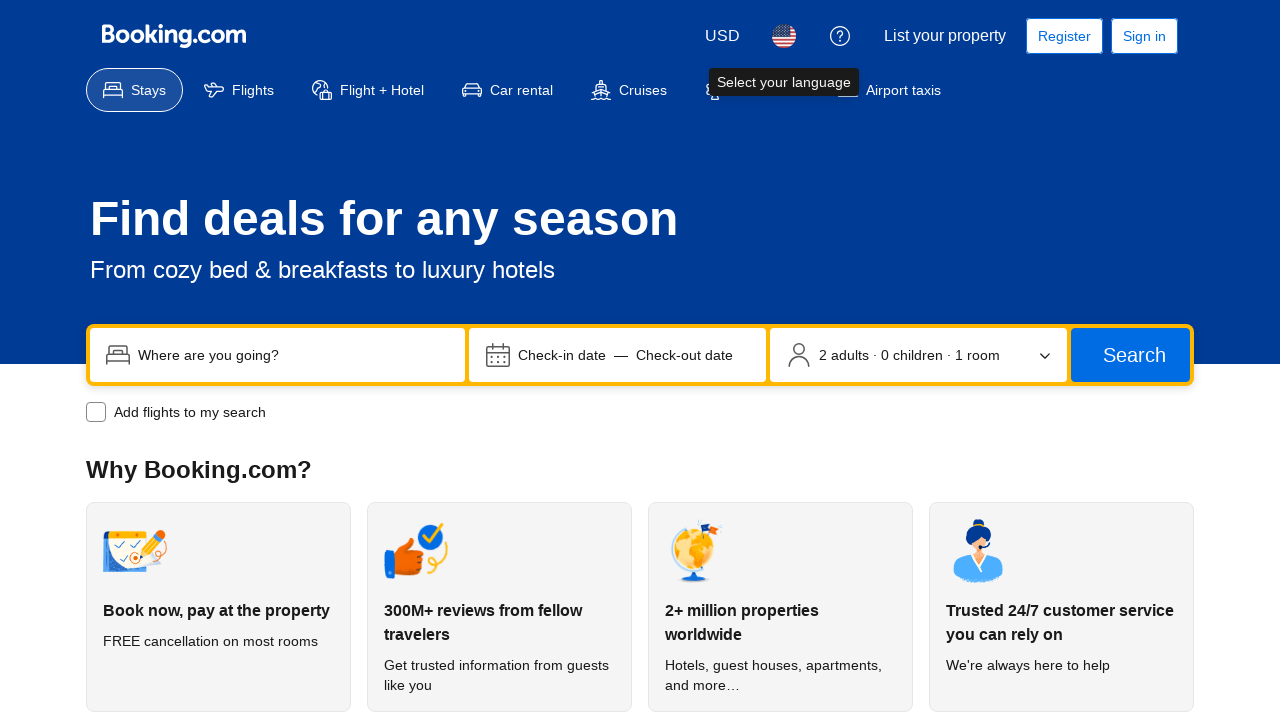